Tests a simple slider component by setting different values and verifying the displayed value updates correctly

Starting URL: https://practice-automation.com/slider/

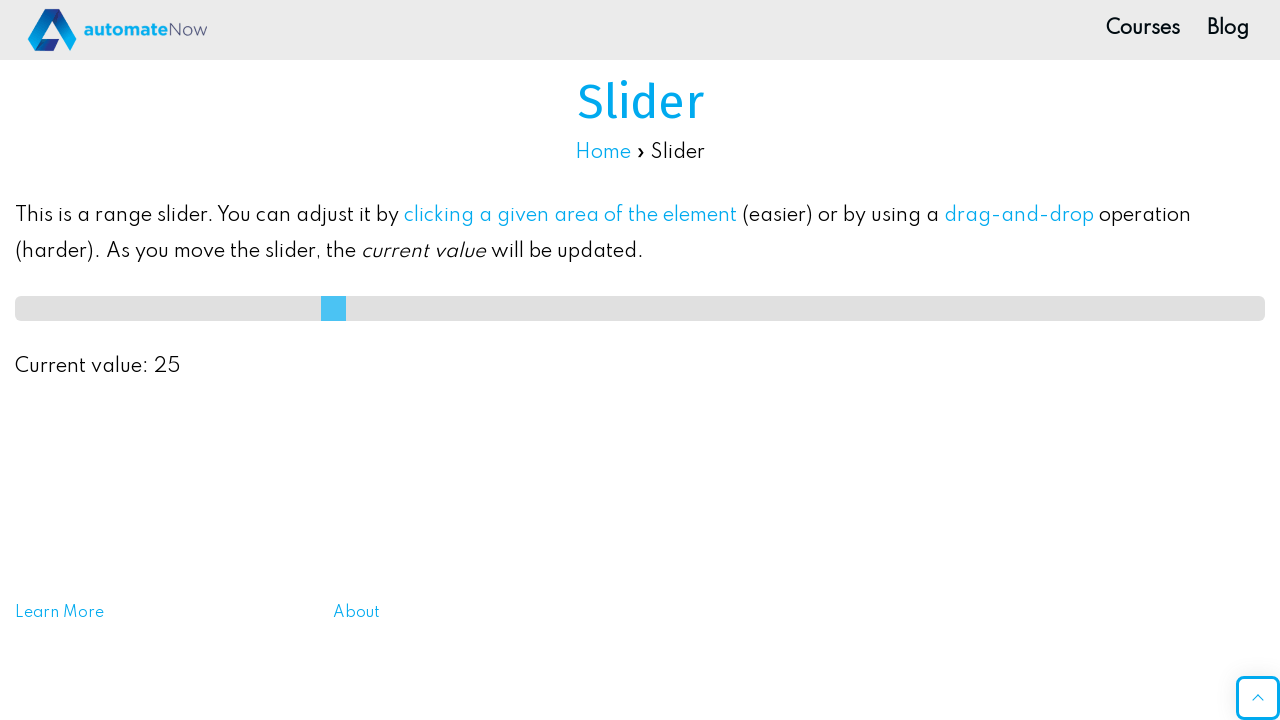

Navigated to slider practice page
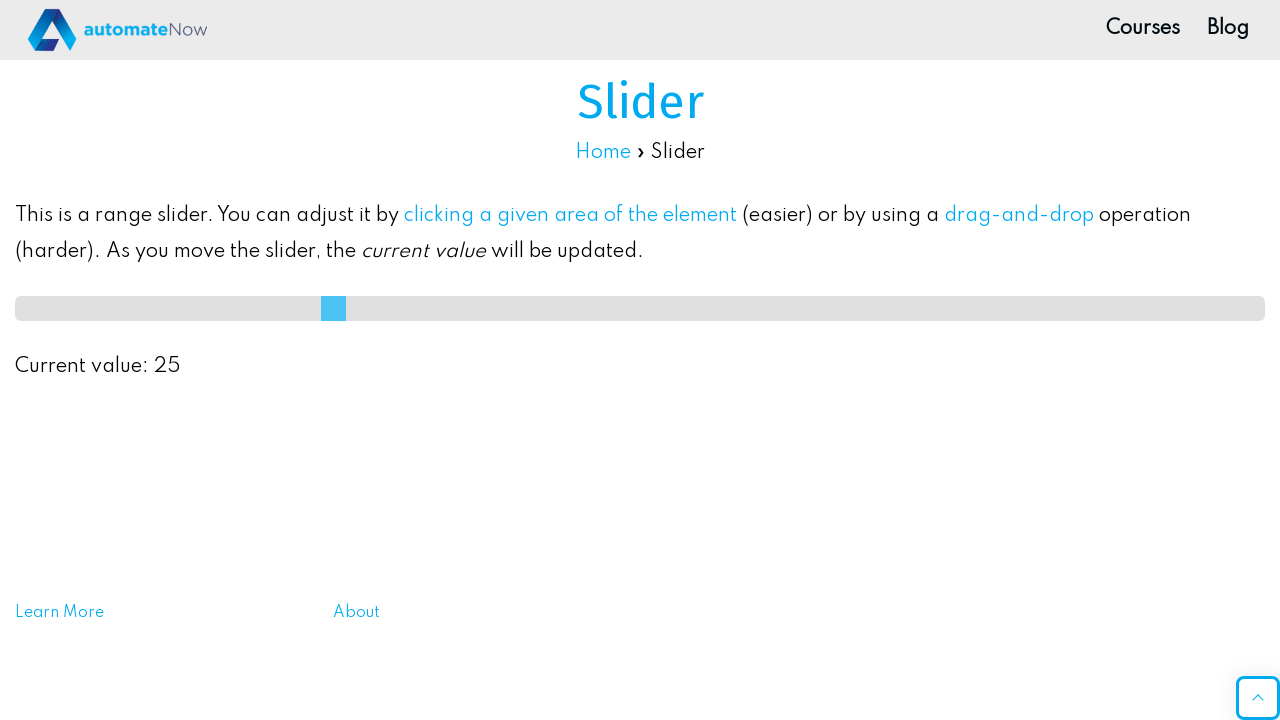

Located slider element
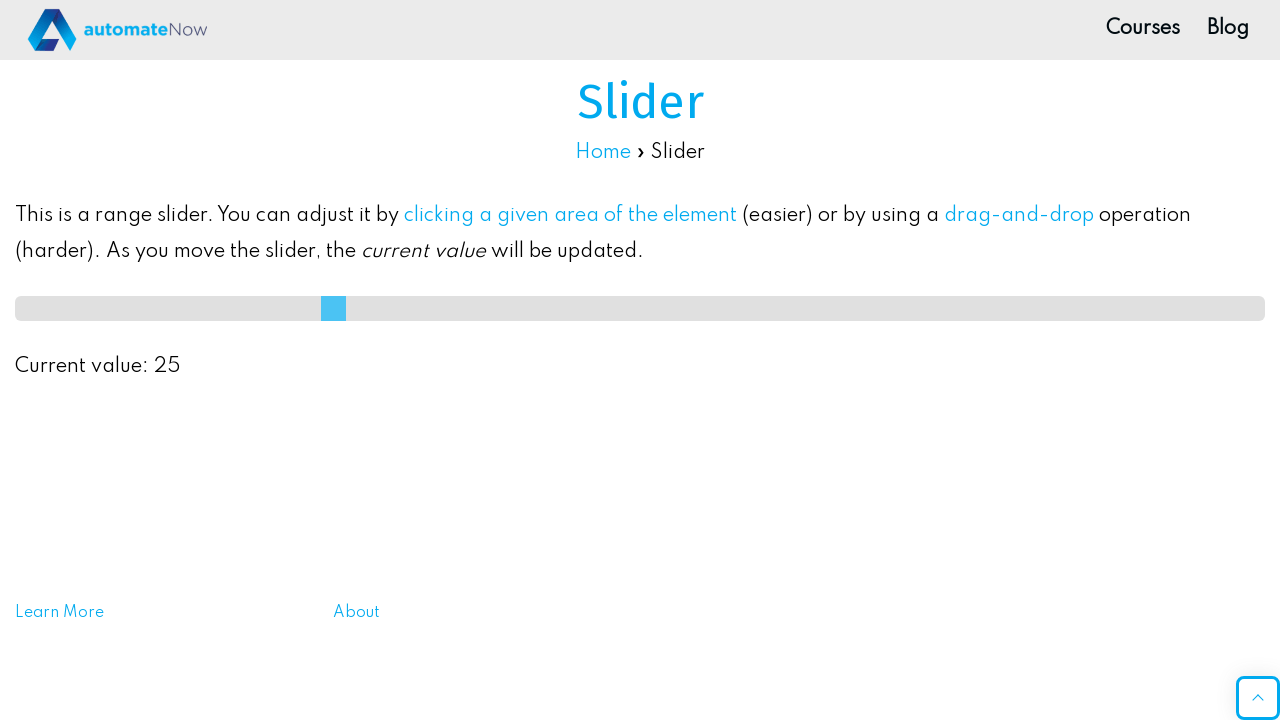

Set slider to minimum value (0) on internal:role=slider
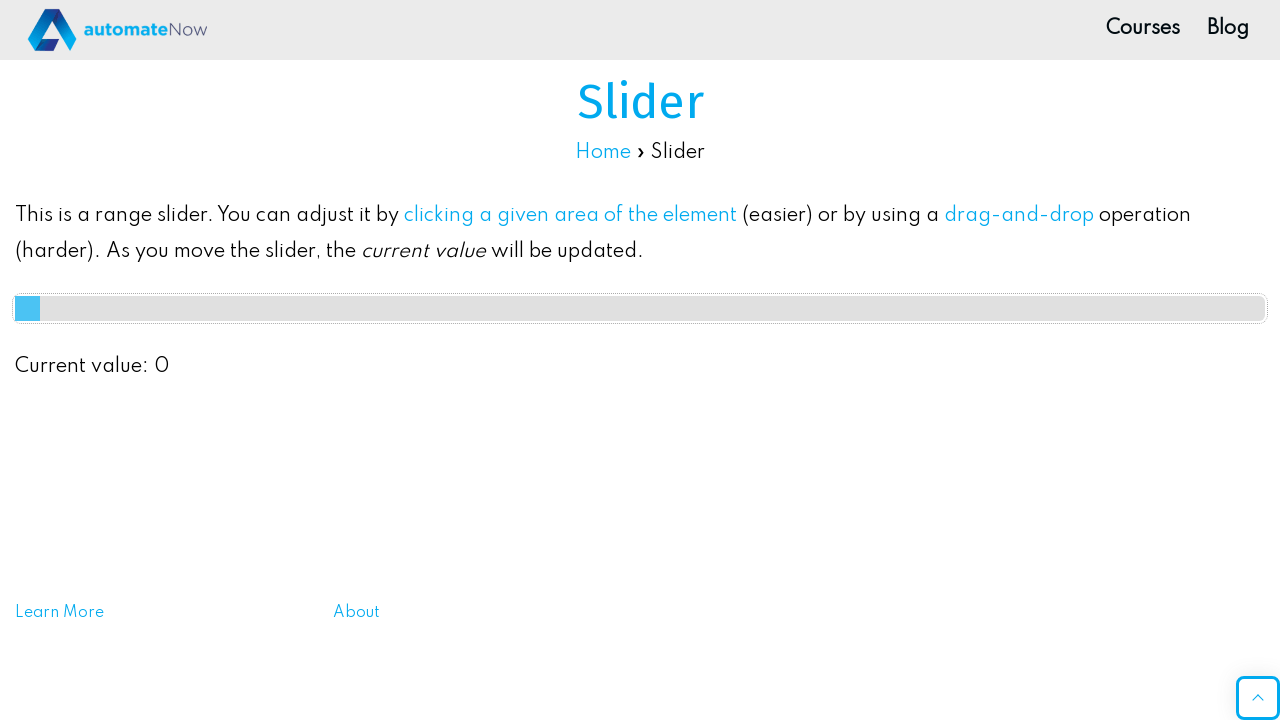

Verified slider displays value 0
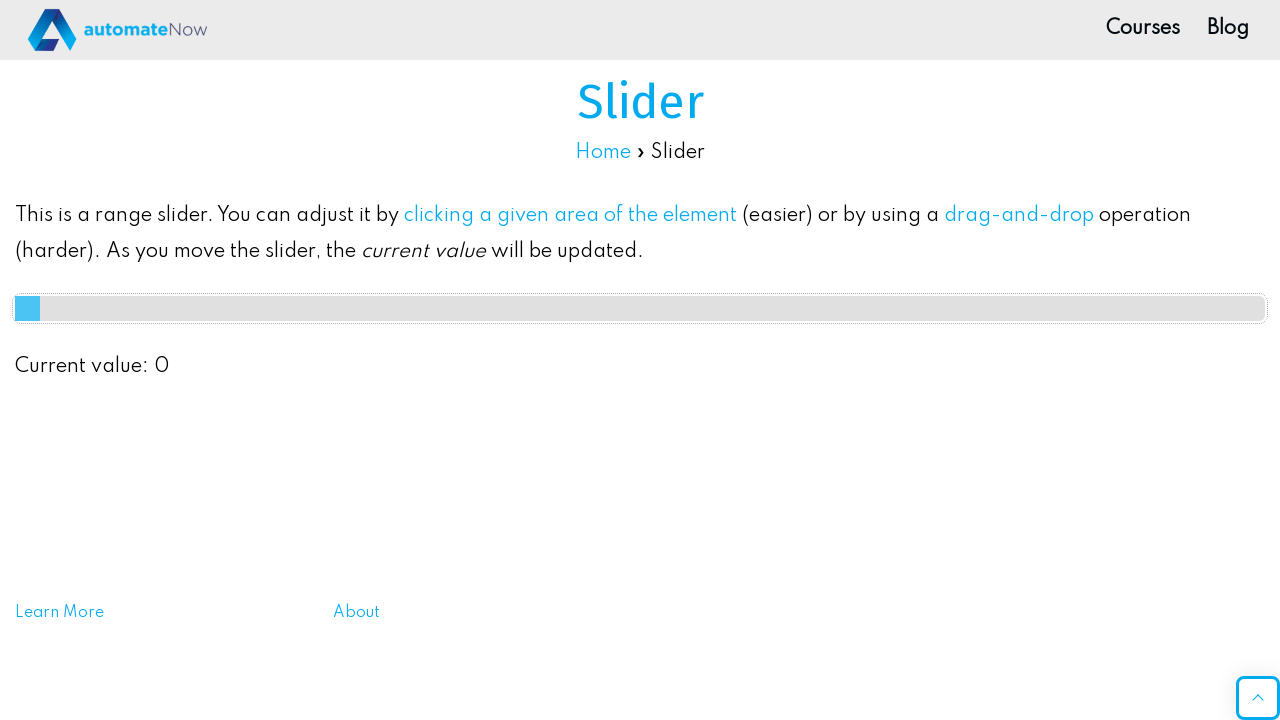

Set slider to maximum value (100) on internal:role=slider
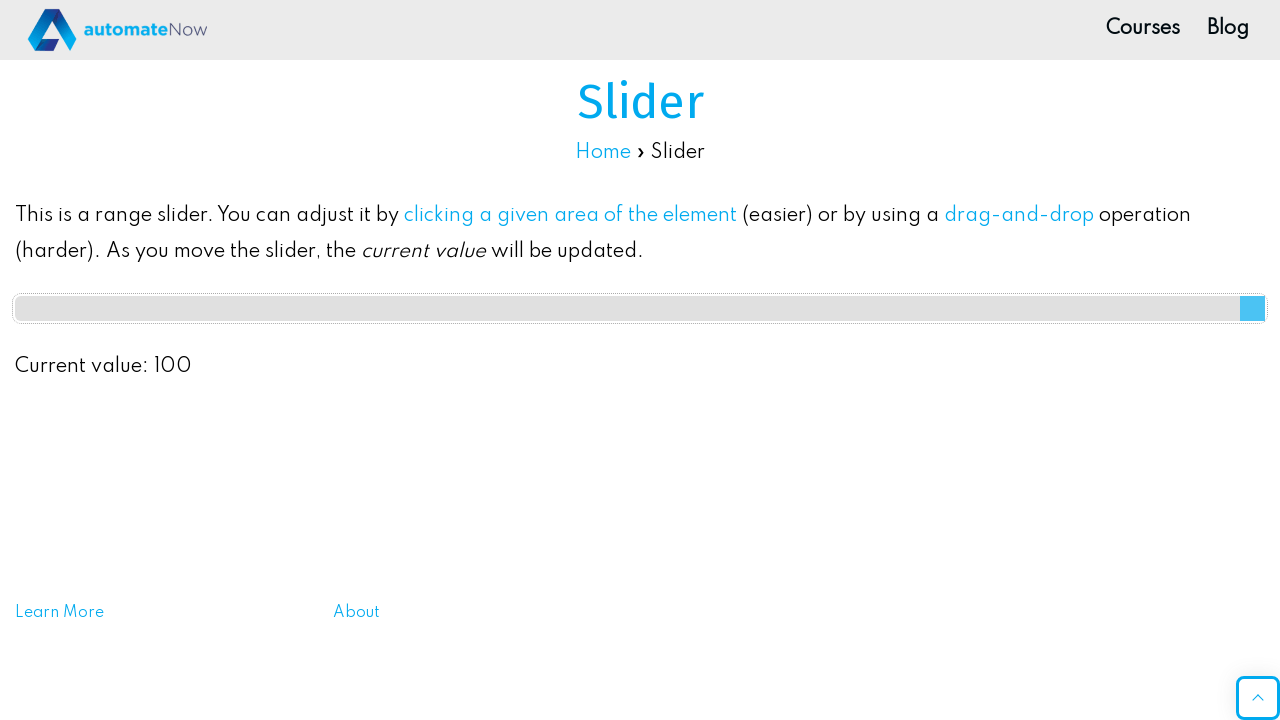

Verified slider displays value 100
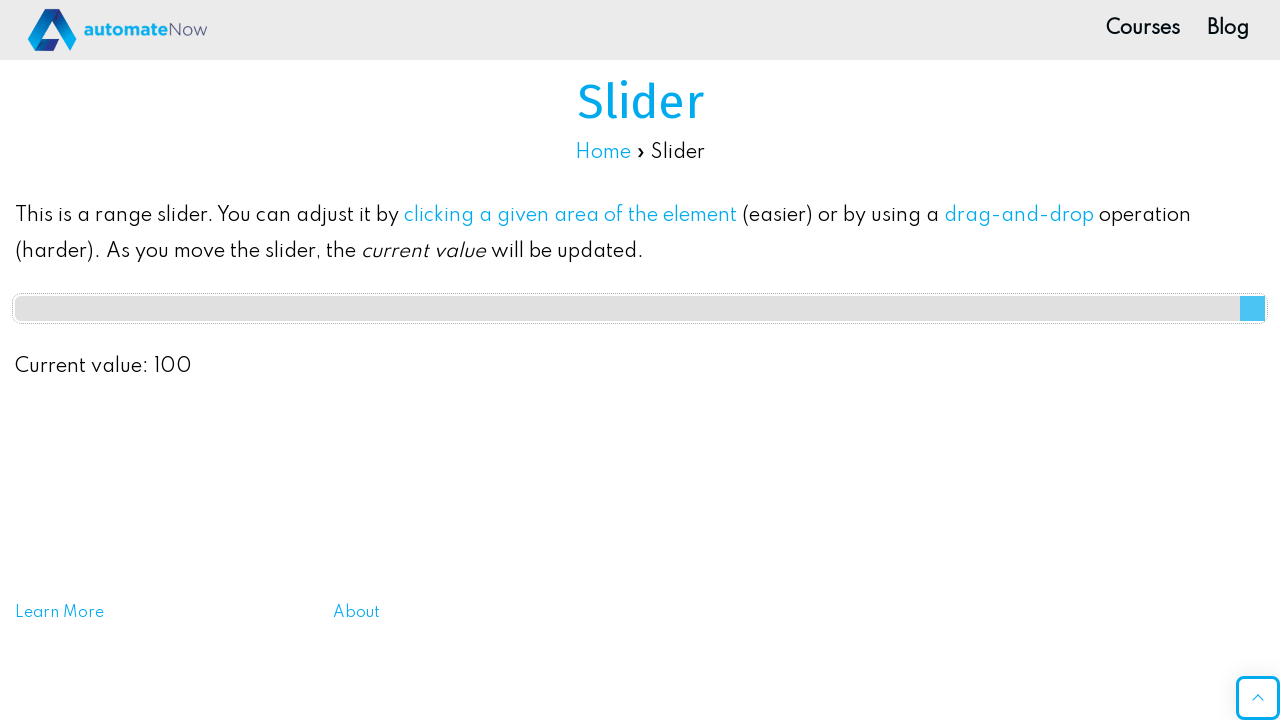

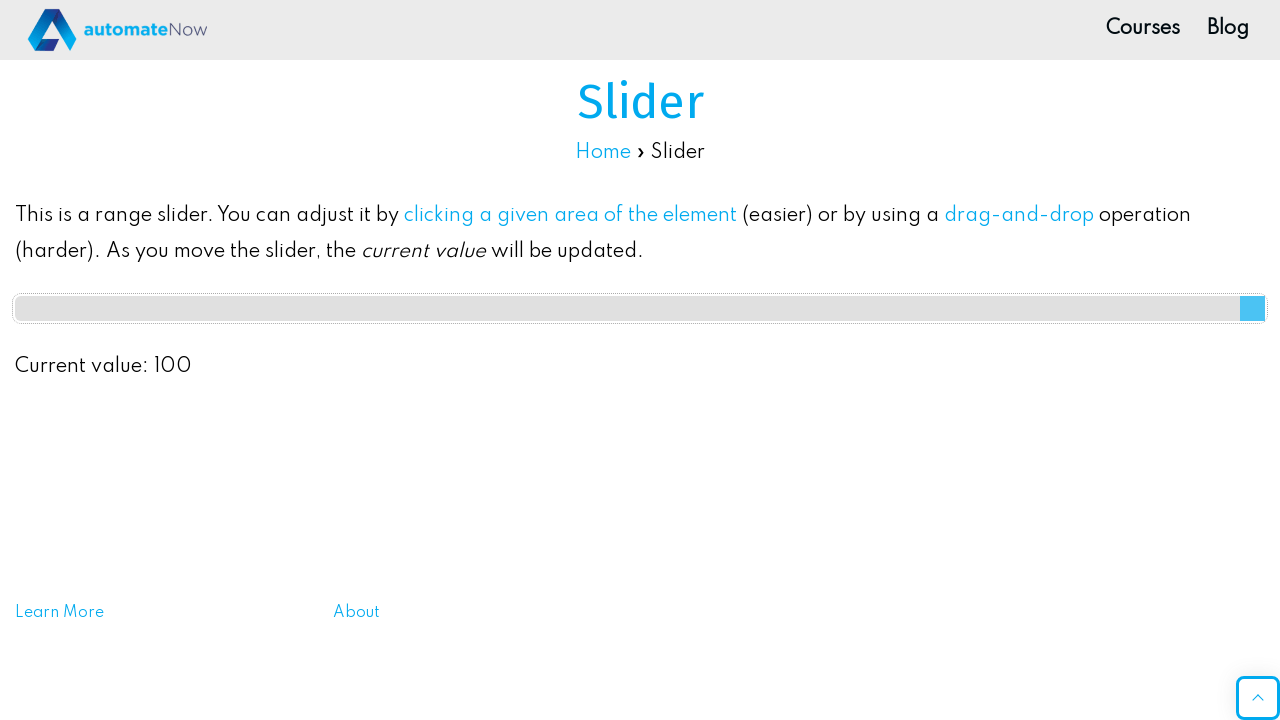